Tests dynamic element visibility by waiting for a button to become visible after a delay

Starting URL: https://demoqa.com/dynamic-properties

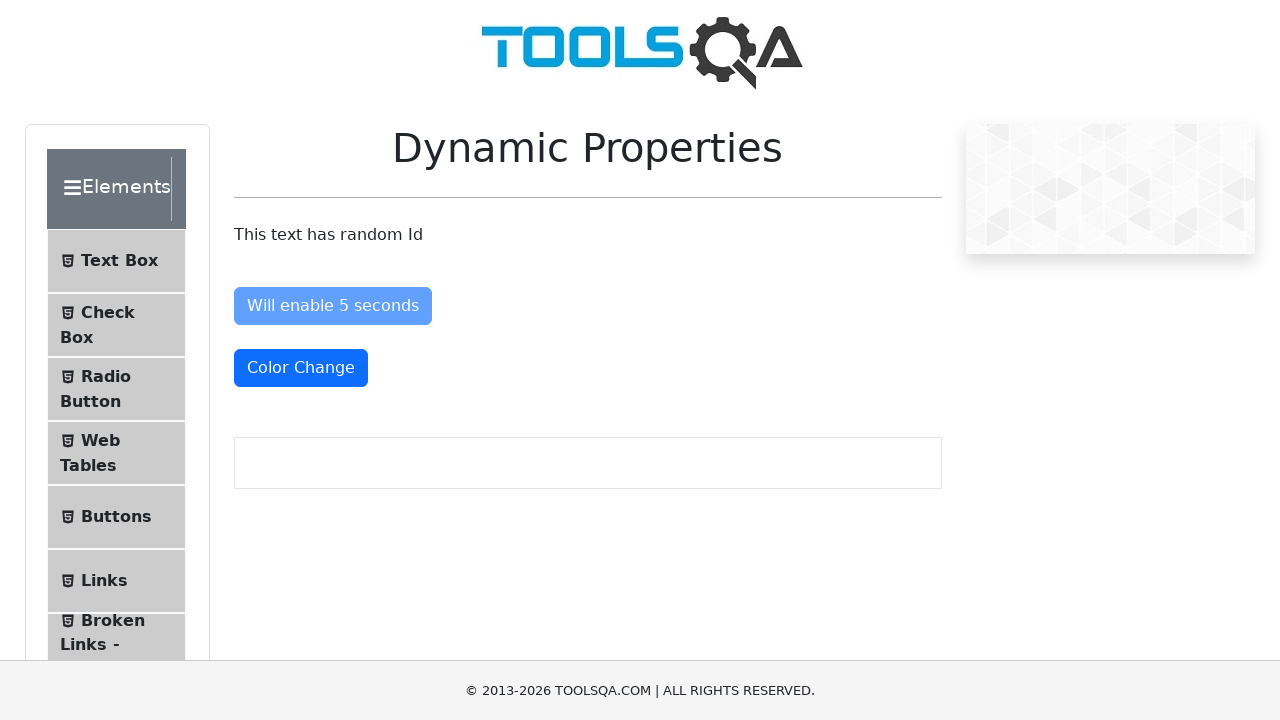

Navigated to DemoQA dynamic properties page
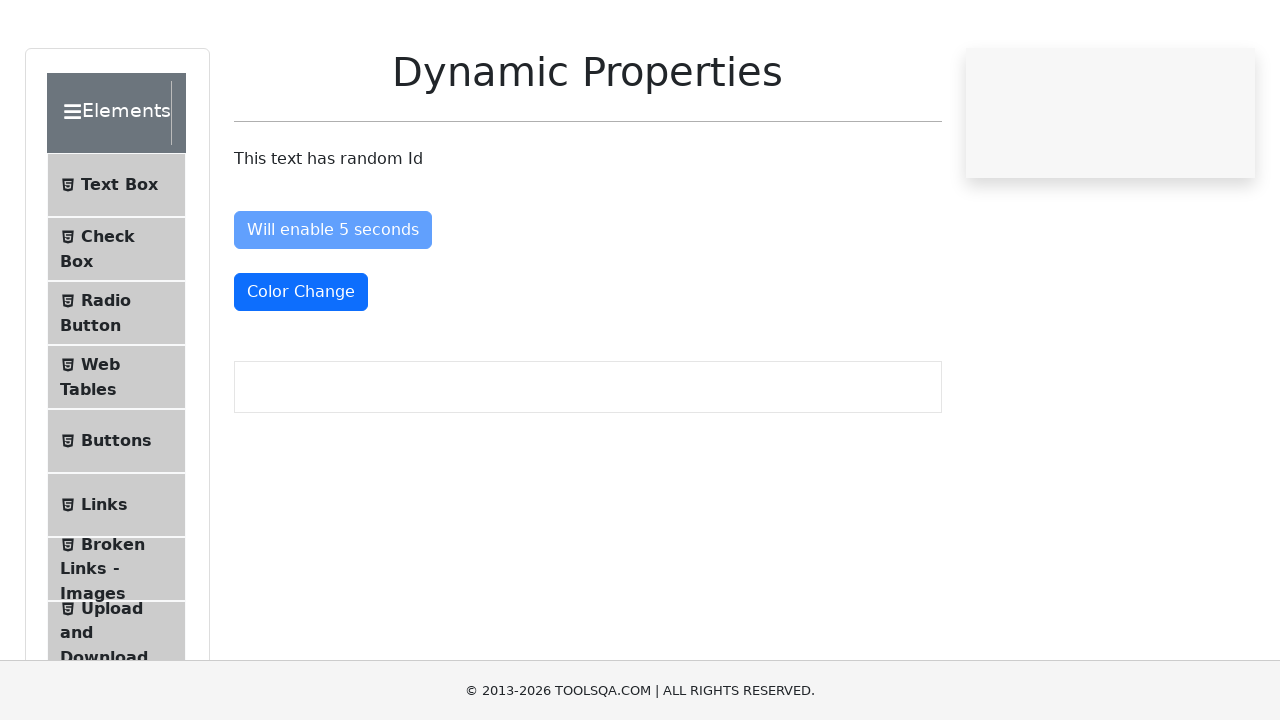

Button 'Visible After 5 Seconds' became visible after waiting
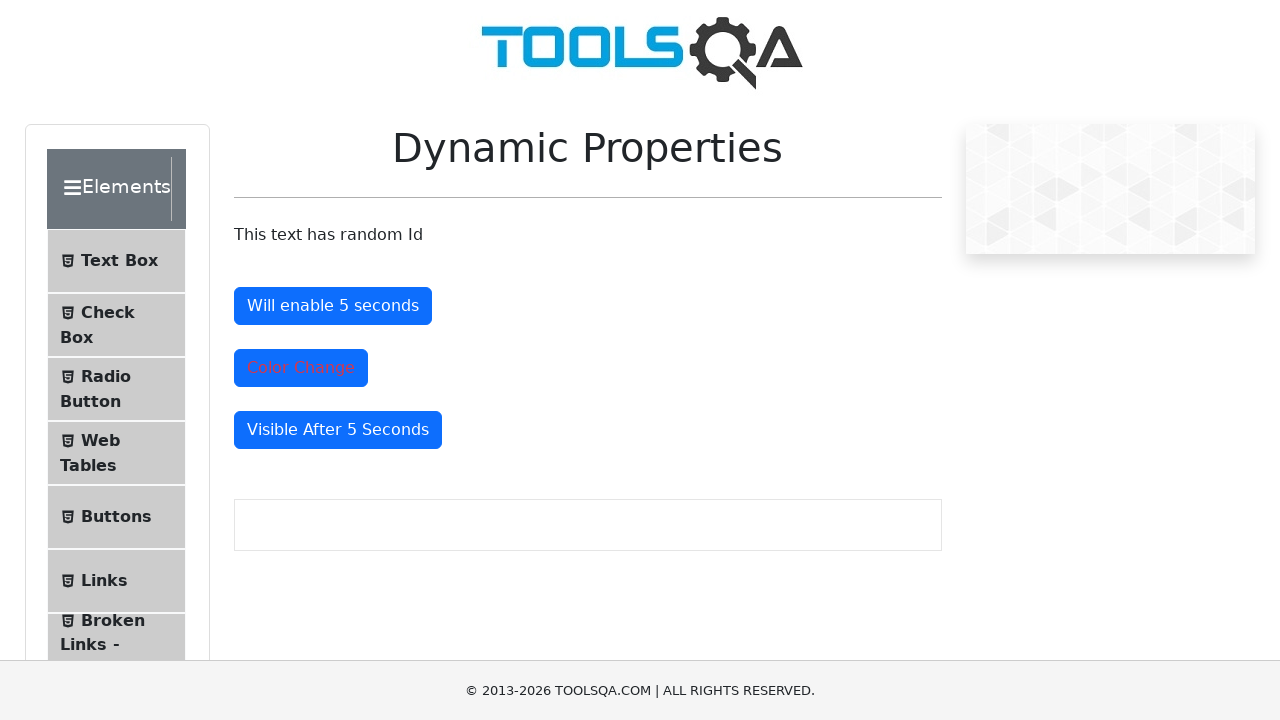

Verified button 'Visible After 5 Seconds' is enabled
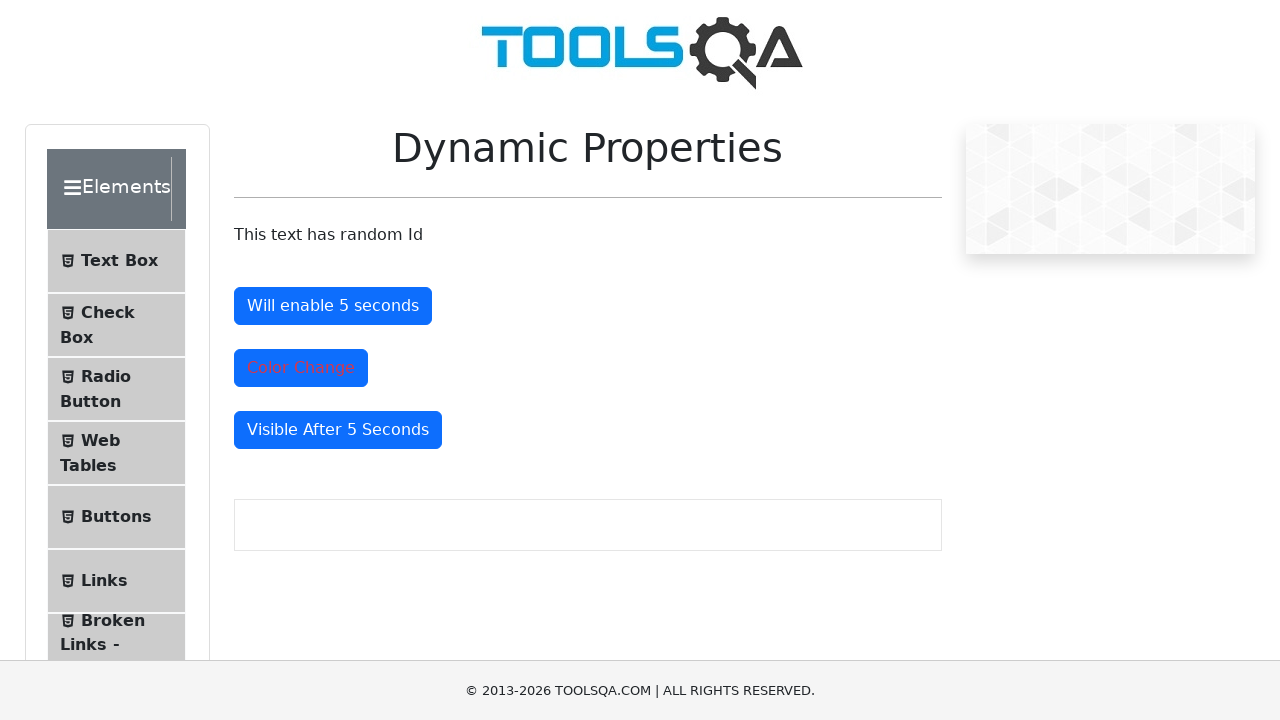

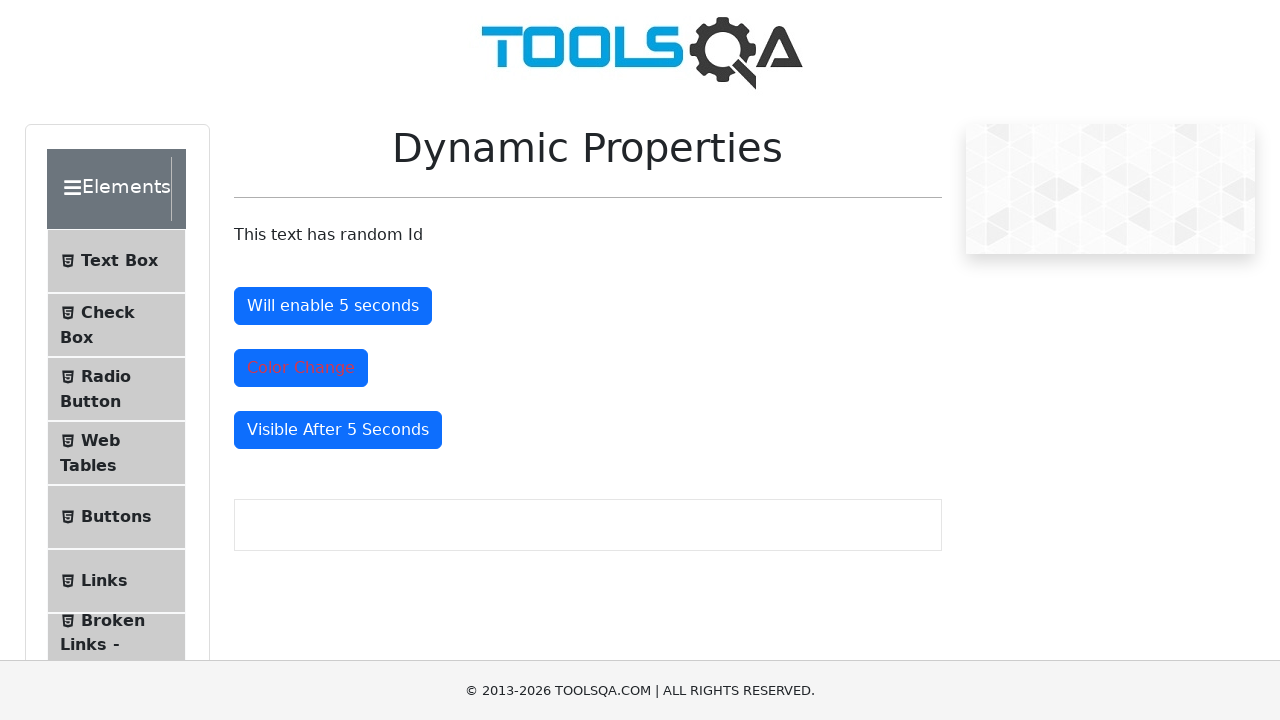